Navigates to the registration page and verifies that the signup page displays correctly with the expected heading text

Starting URL: https://parabank.parasoft.com/parabank/index.htm

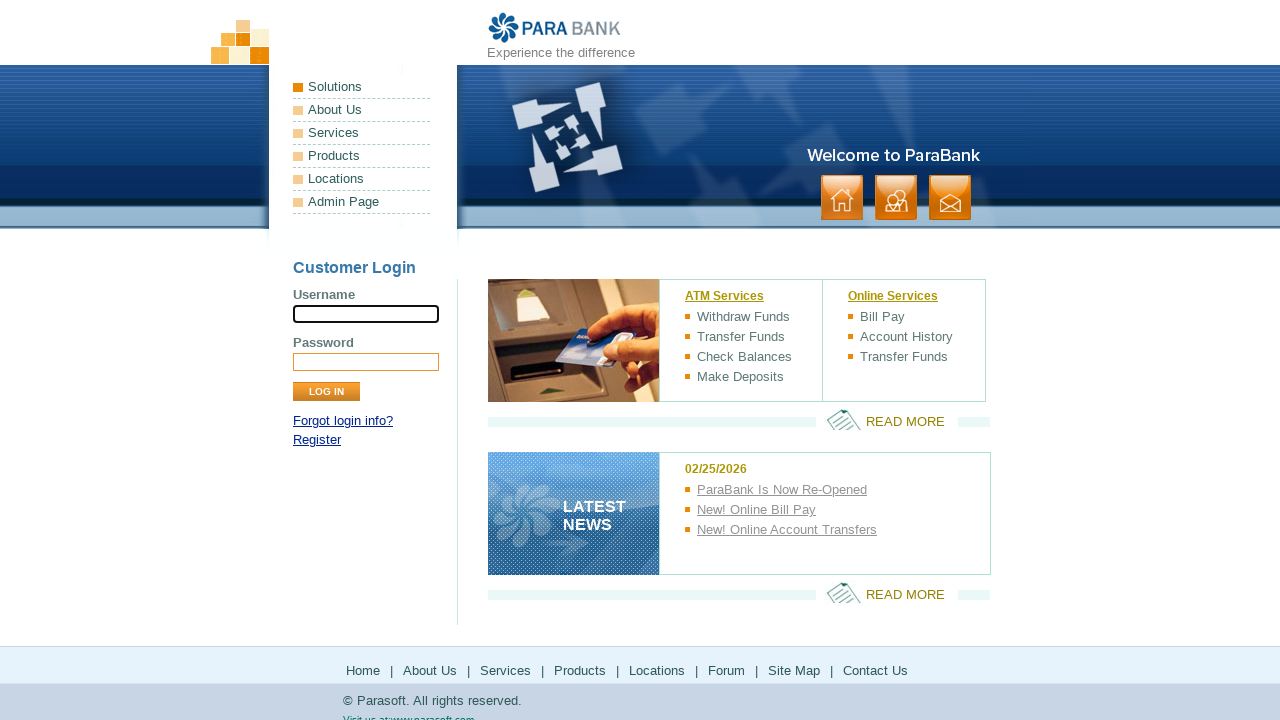

Clicked Register link to navigate to registration page at (317, 440) on a:text('Register')
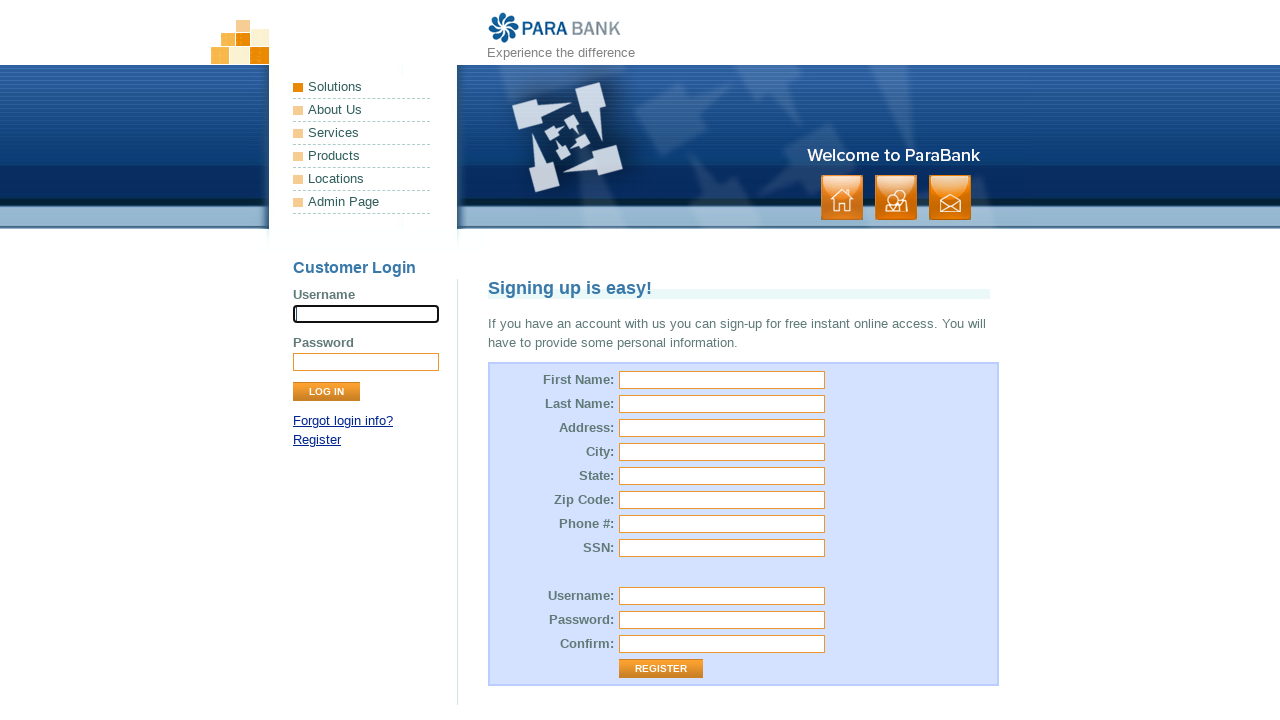

Verified signup page heading 'Signing up is easy!' is displayed
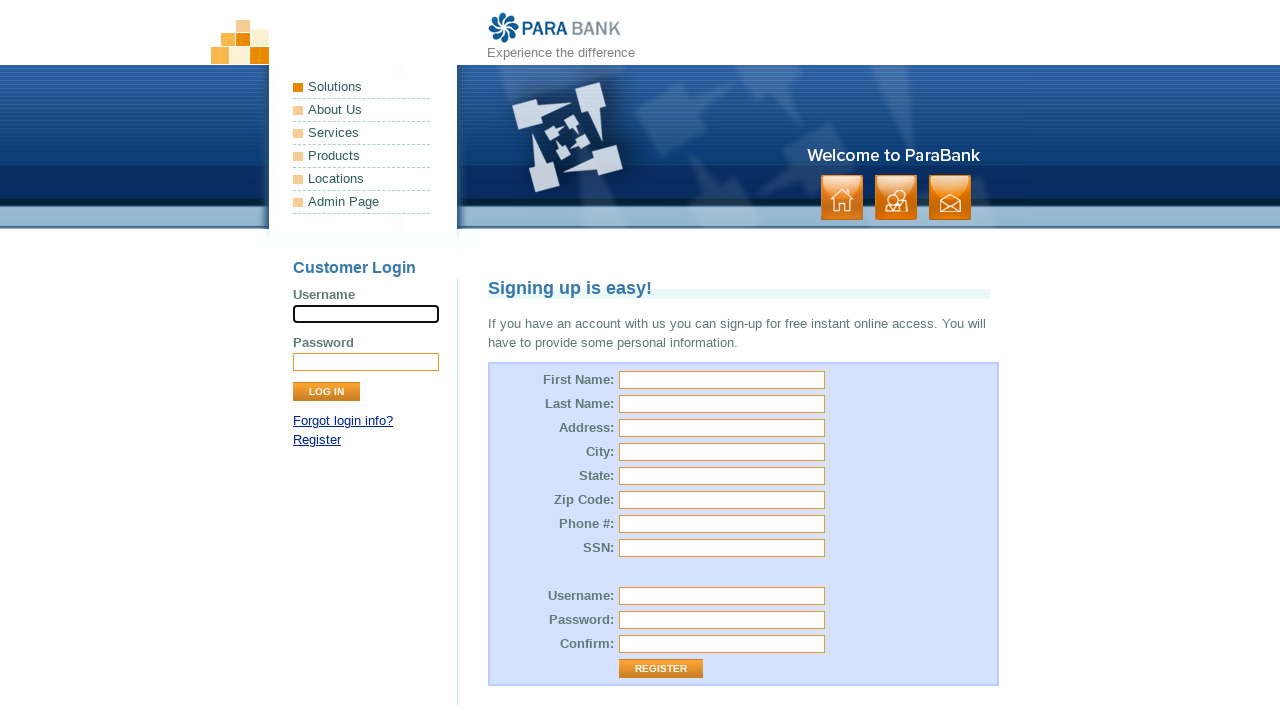

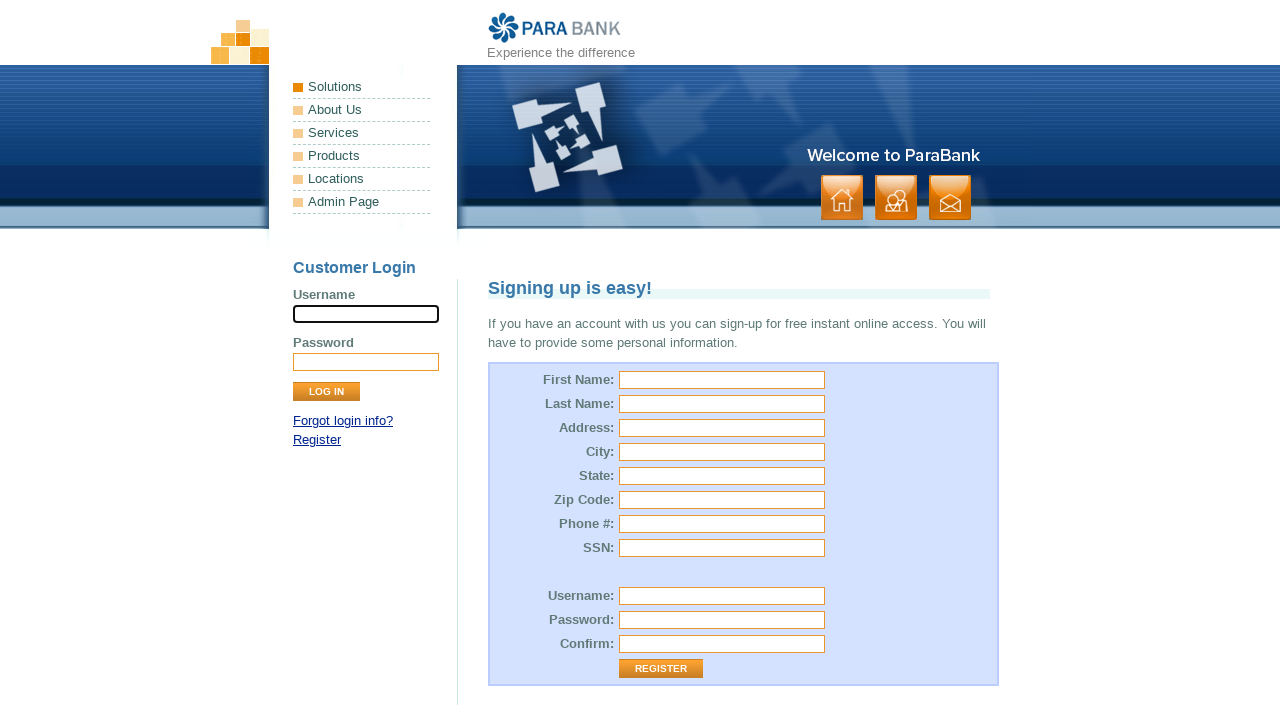